Navigates to the TGR website, sets the window size to 1280x920, and captures a screenshot

Starting URL: https://www.tgr.cl/

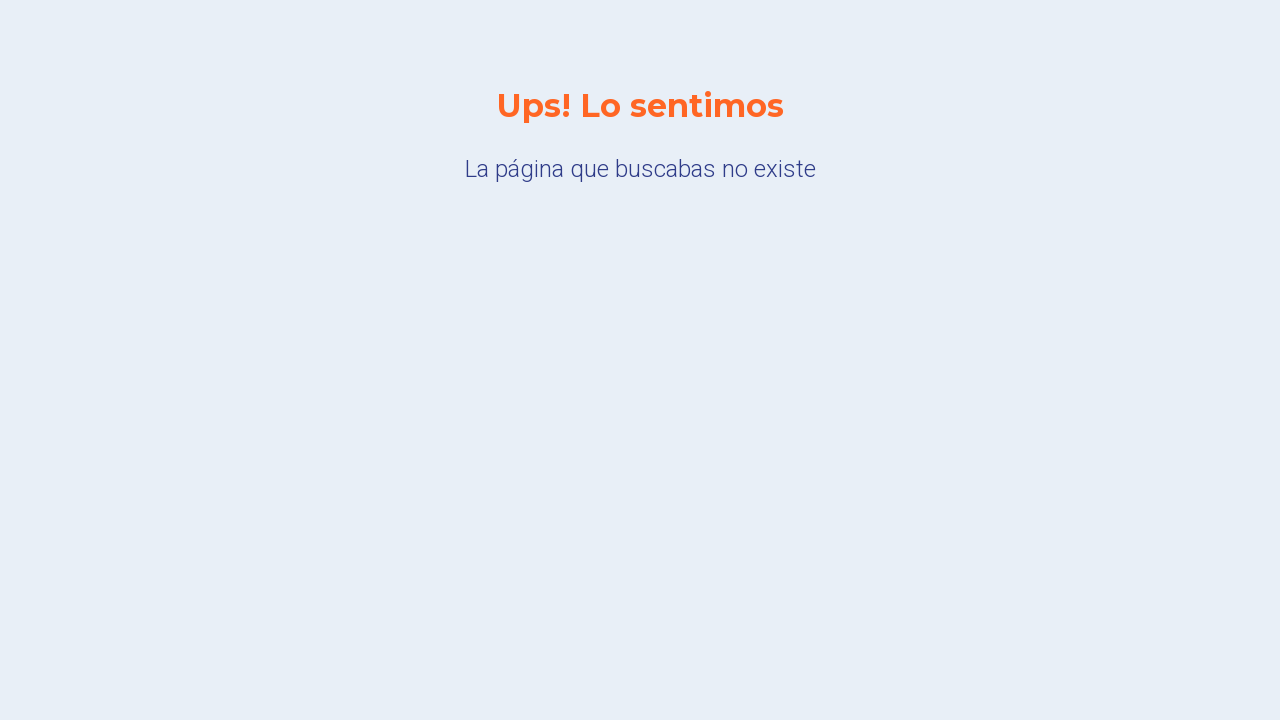

Set viewport size to 1280x920
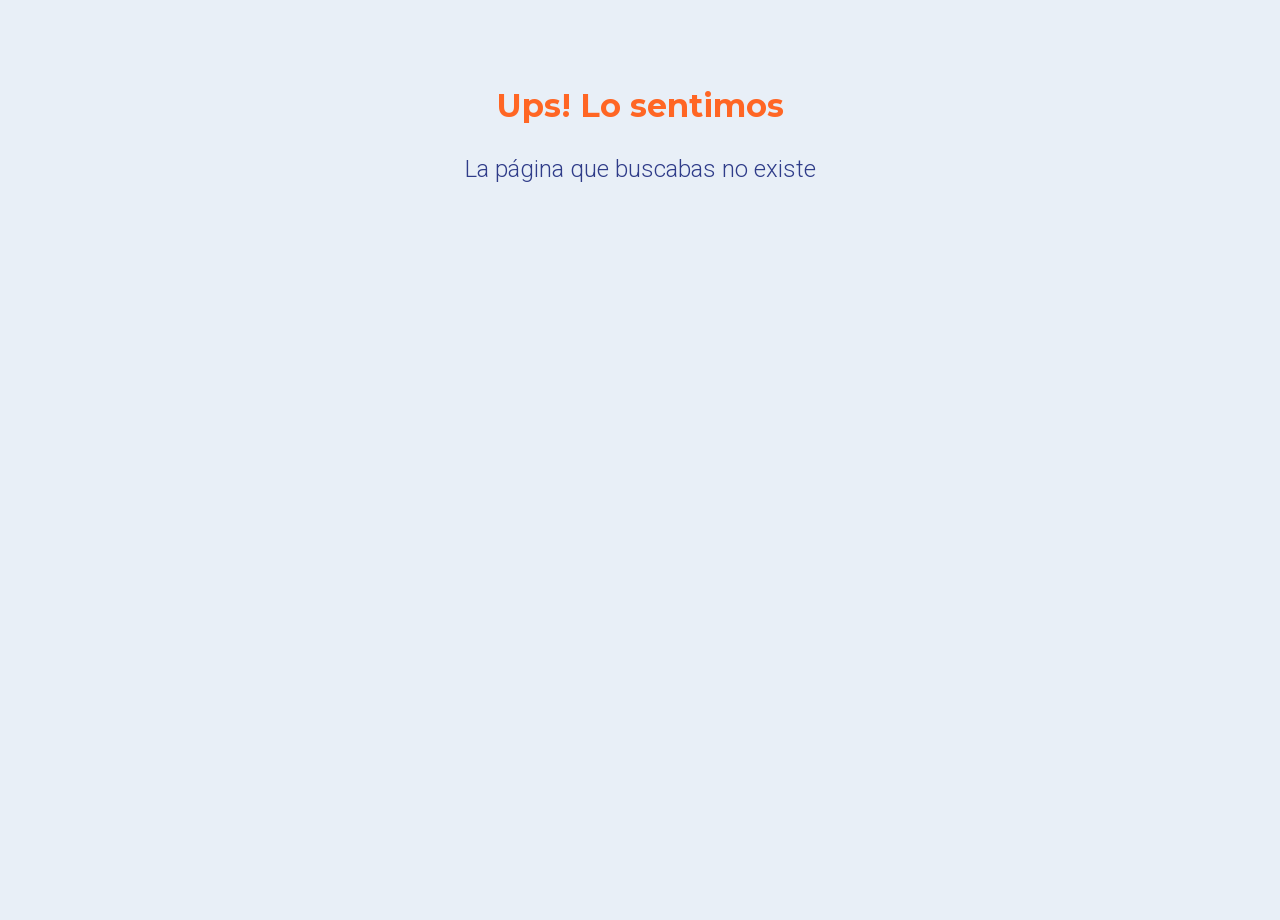

Page fully loaded - network idle state reached
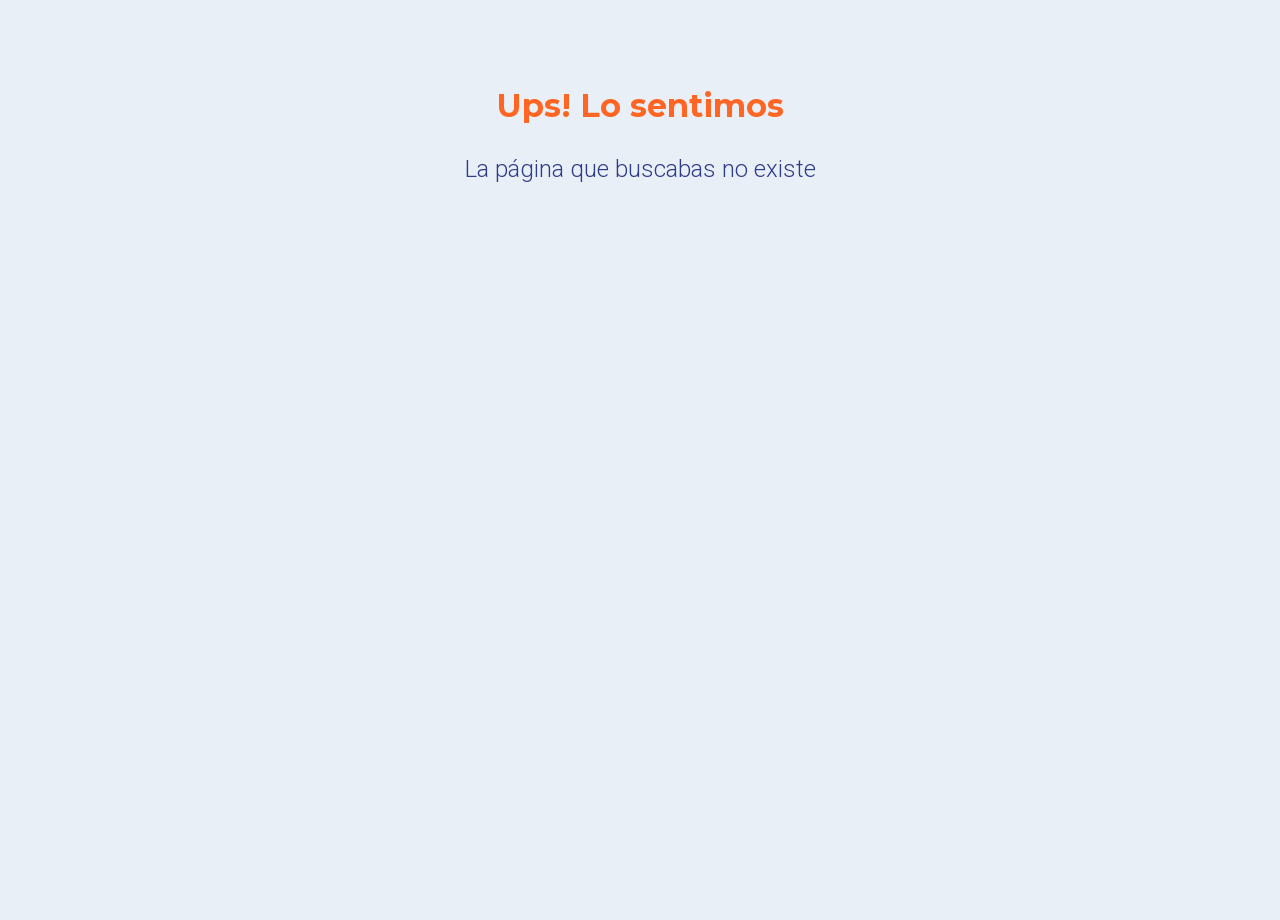

Captured final screenshot of TGR website
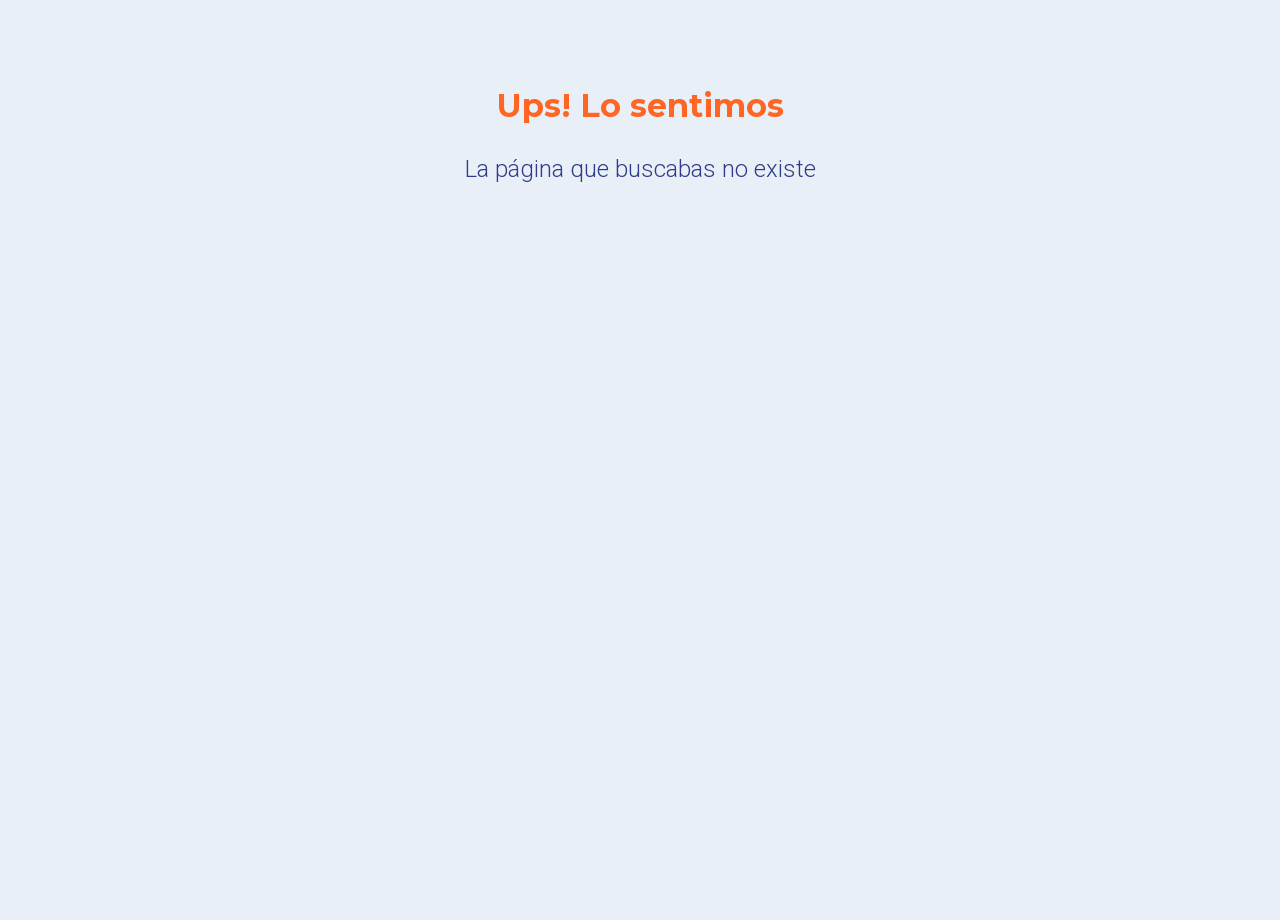

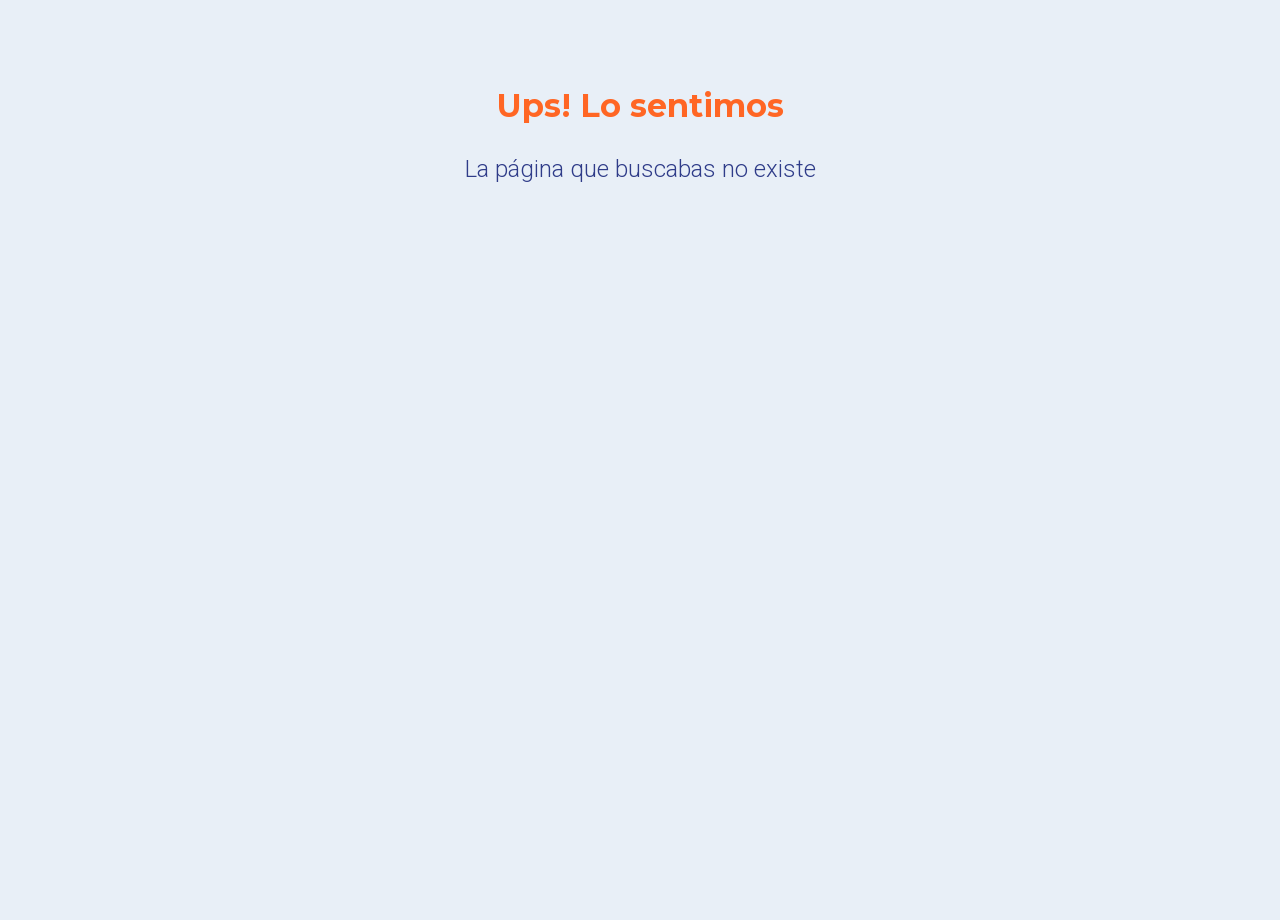